Tests dummy ticket booking form by scrolling to the form section and selecting country and state from dropdown menus

Starting URL: https://www.dummyticket.com/dummy-ticket-for-visa-application/

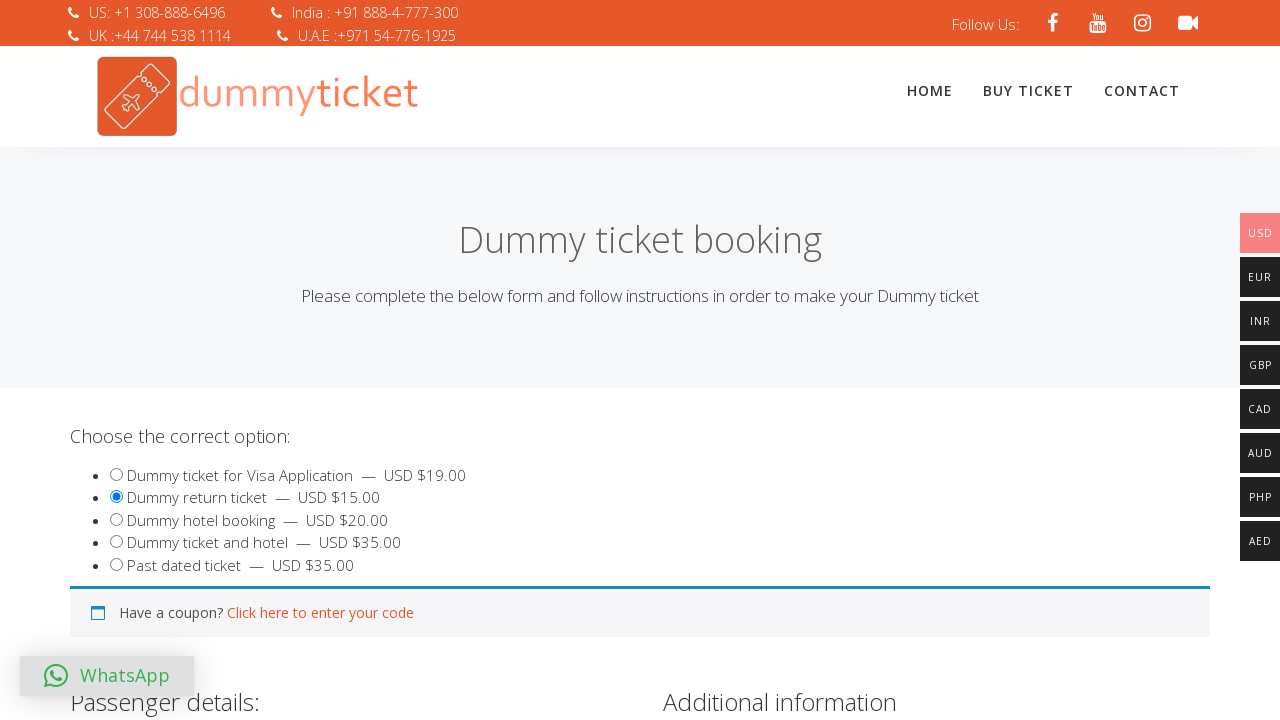

Scrolled down 1700 pixels to the form section
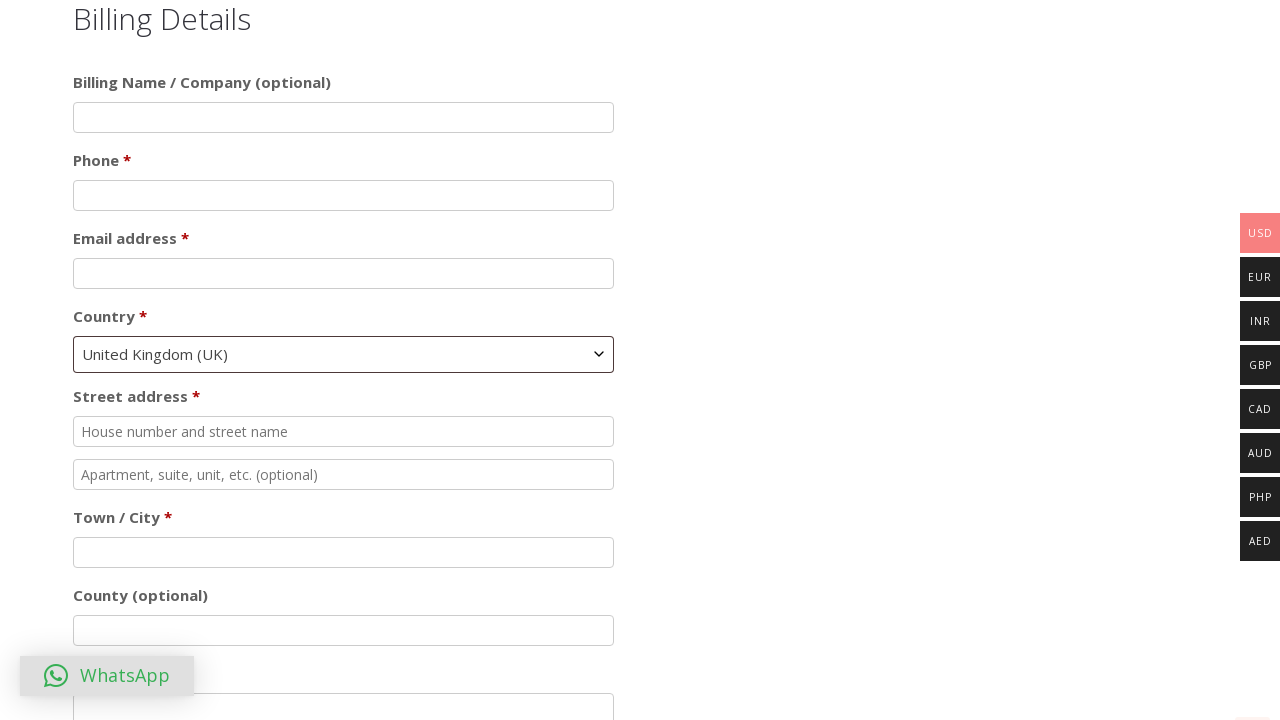

Filled passenger first name with 'John' on #travname
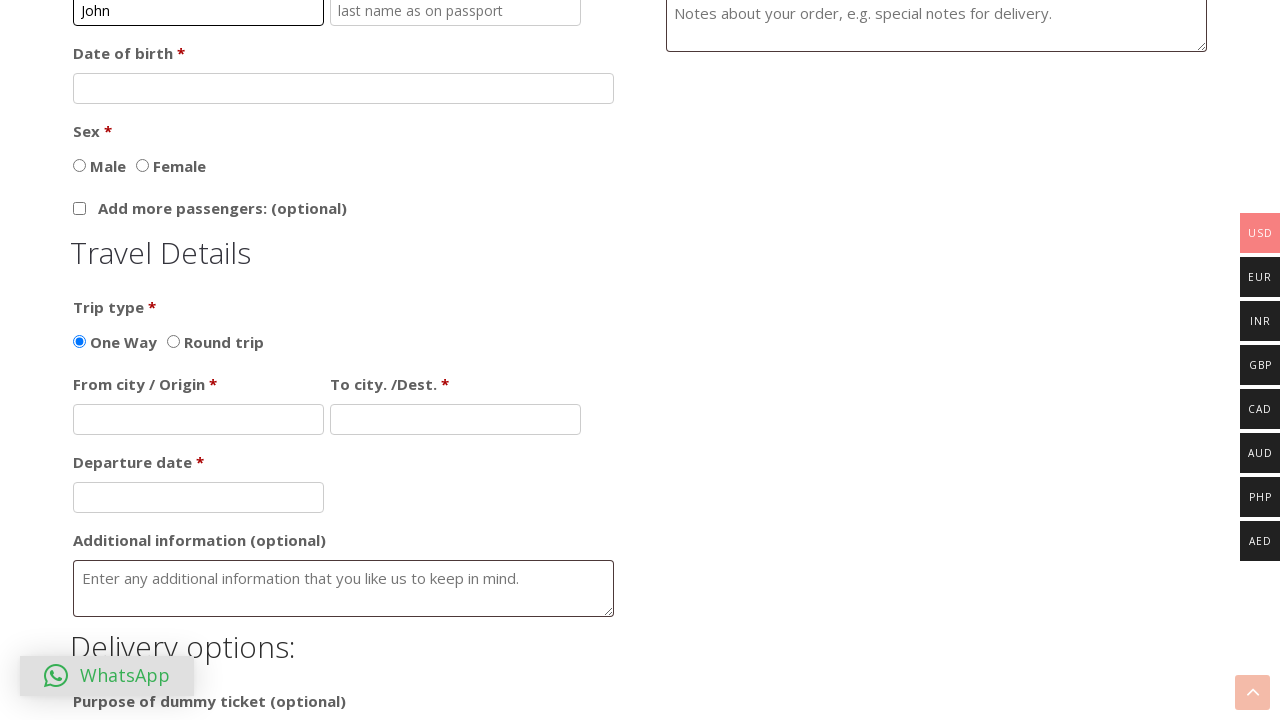

Filled passenger last name with 'Smith' on #travlastname
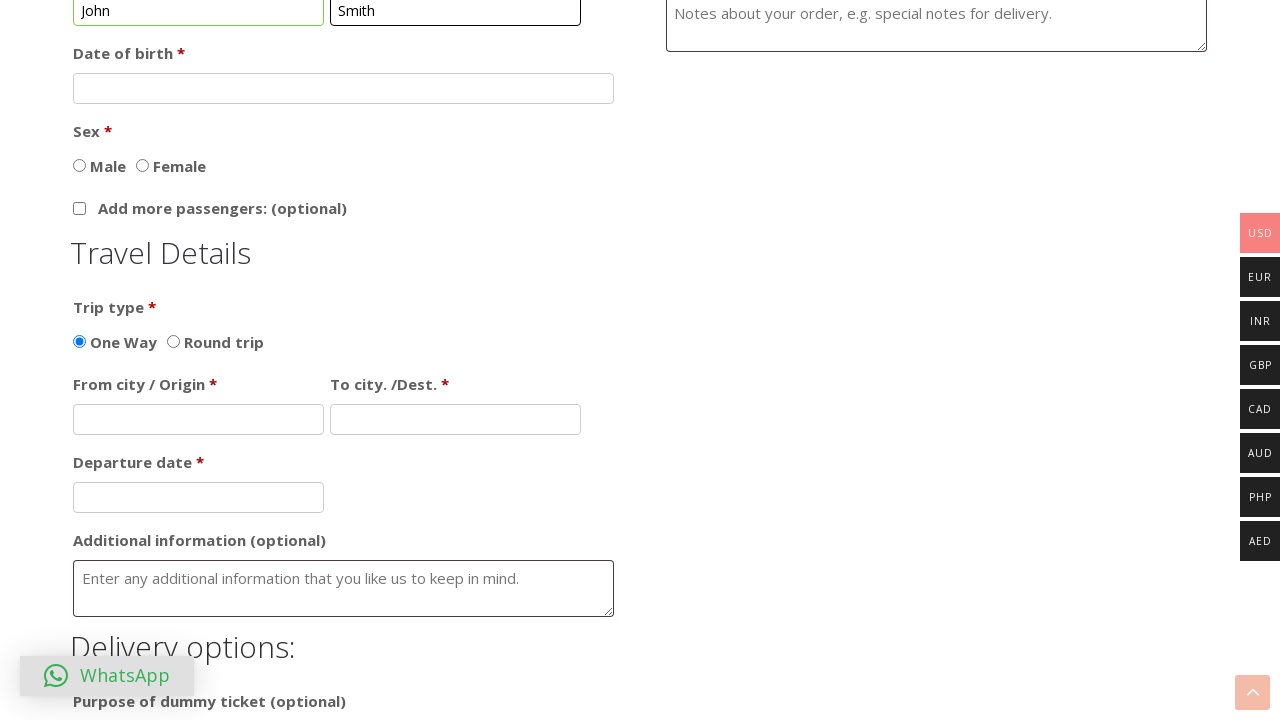

Clicked country dropdown to open it at (344, 360) on #select2-billing_country-container
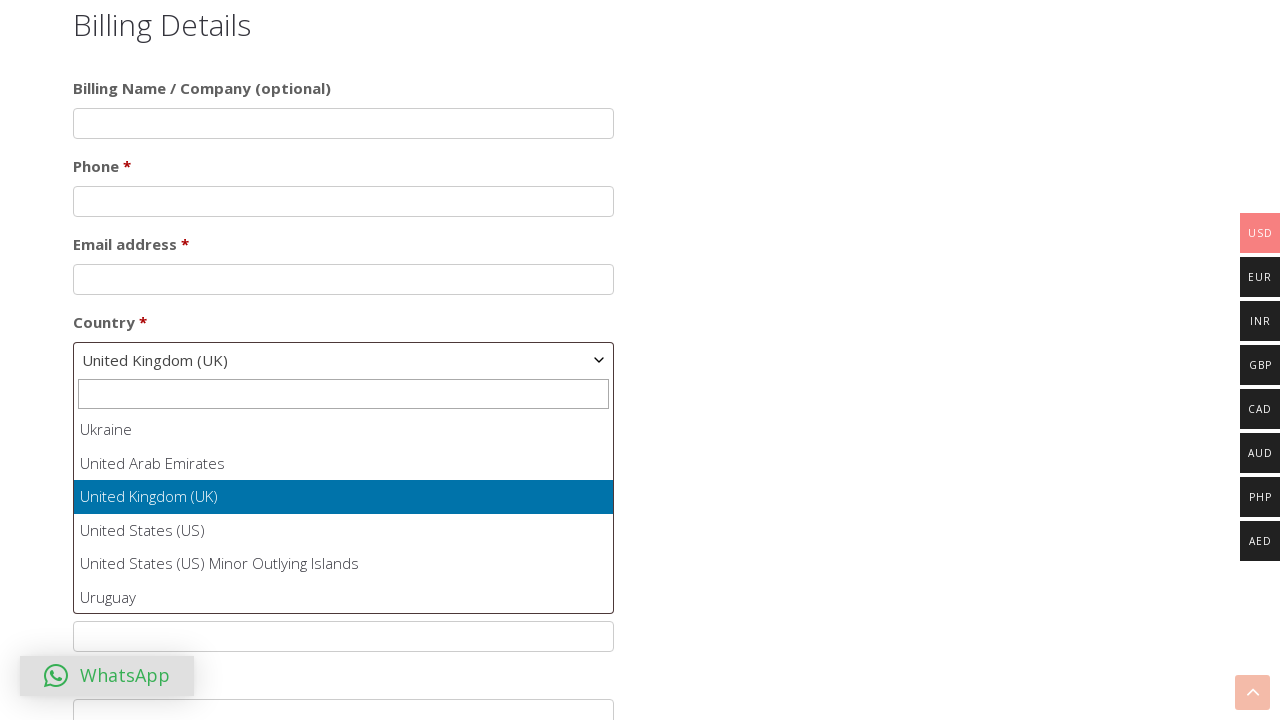

Selected 'United States' from country dropdown at (344, 530) on li.select2-results__option:has-text('United States')
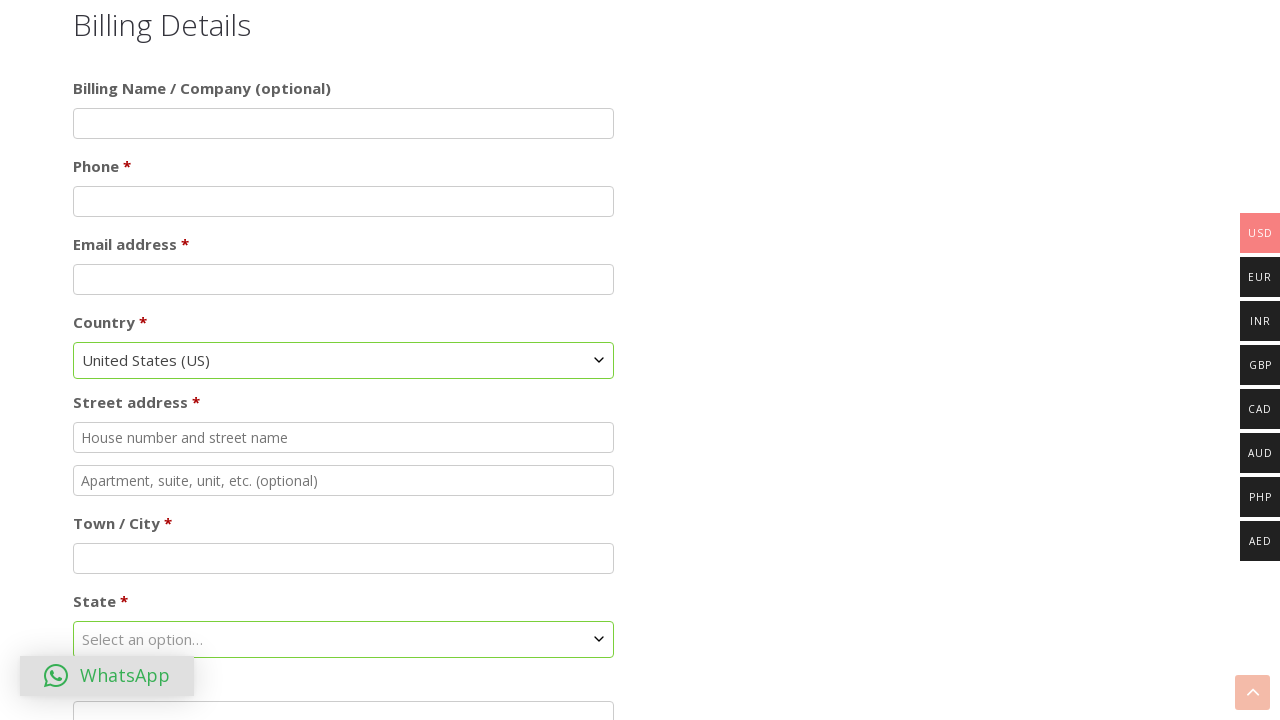

Clicked state dropdown to open it at (344, 639) on #select2-billing_state-container
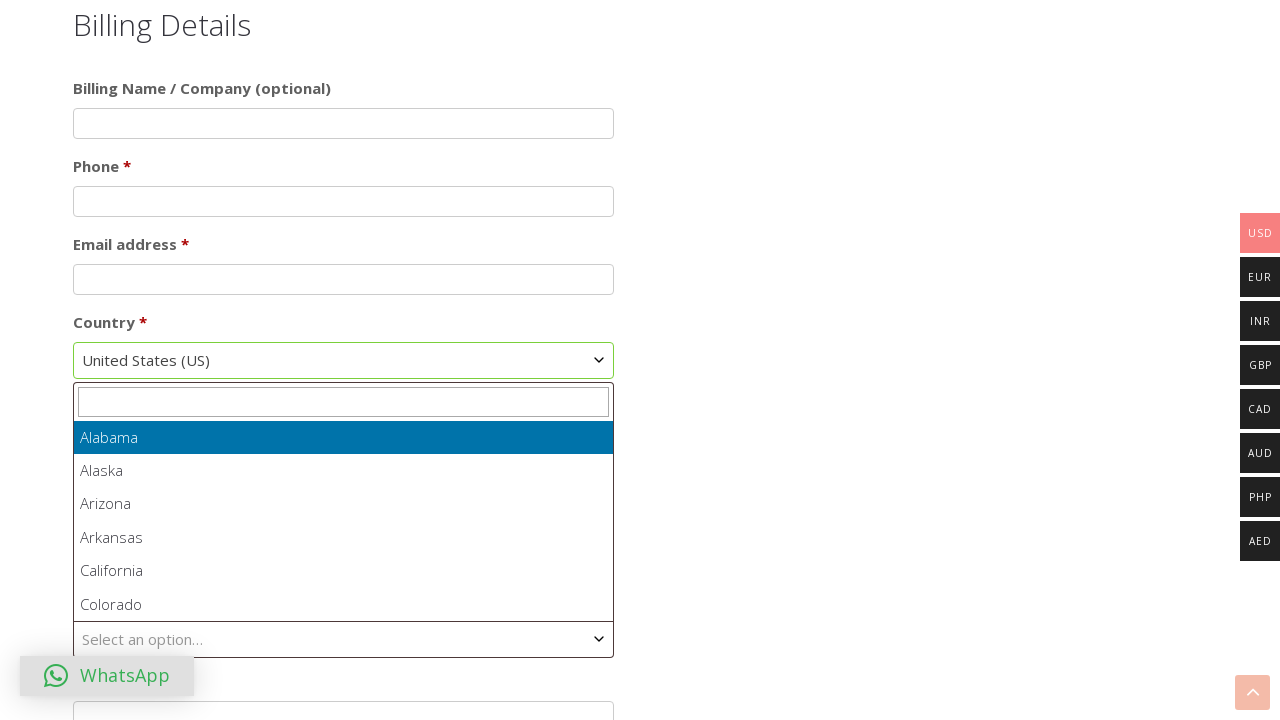

State dropdown options loaded
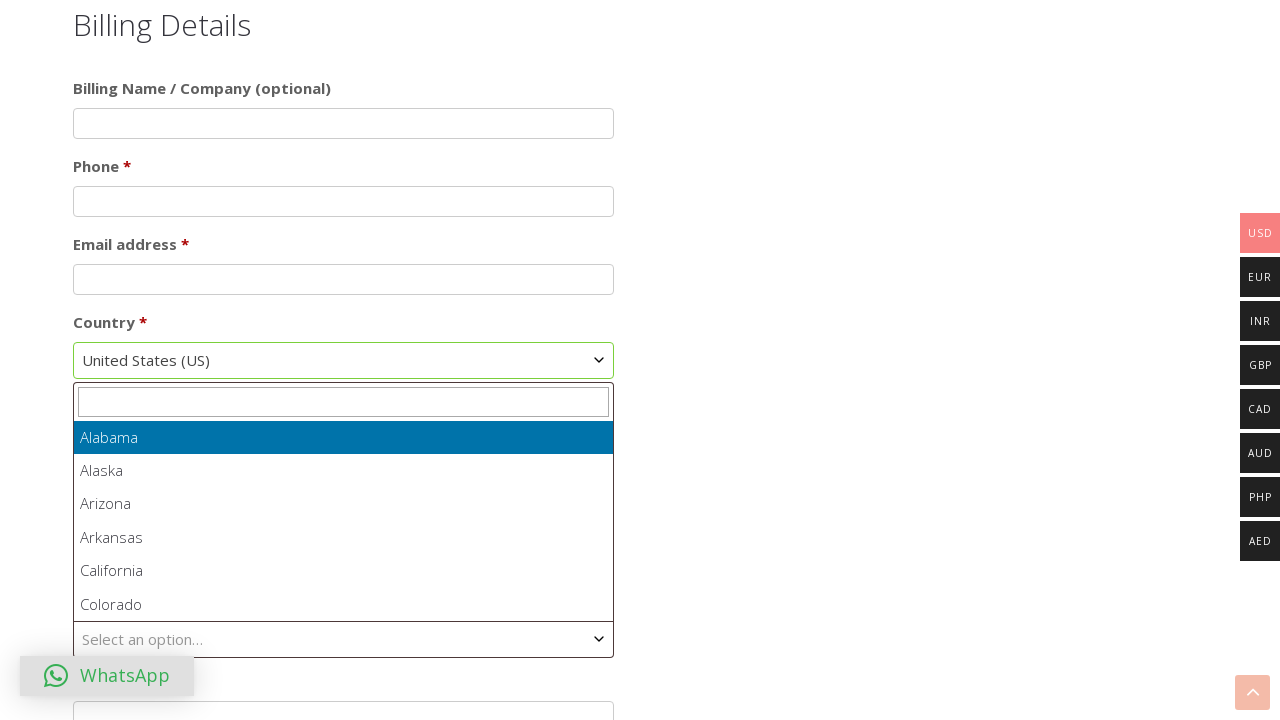

Selected 'California' from state dropdown at (344, 571) on li.select2-results__option:has-text('California')
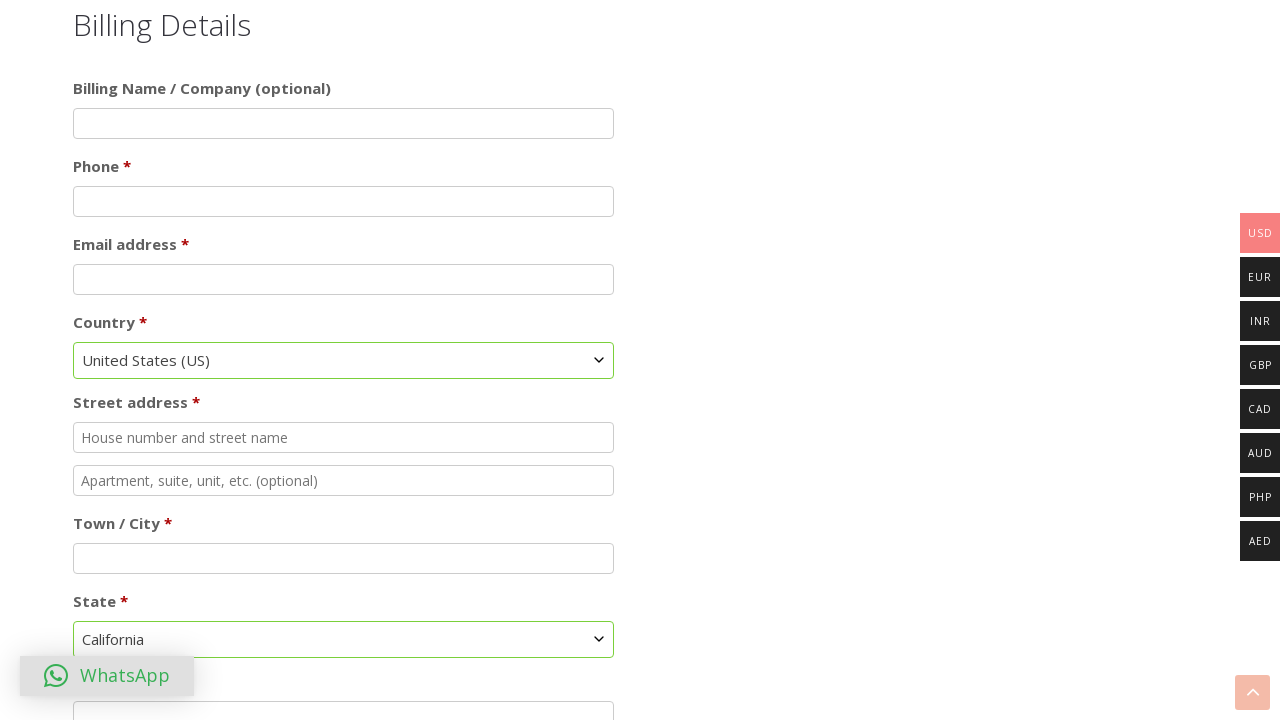

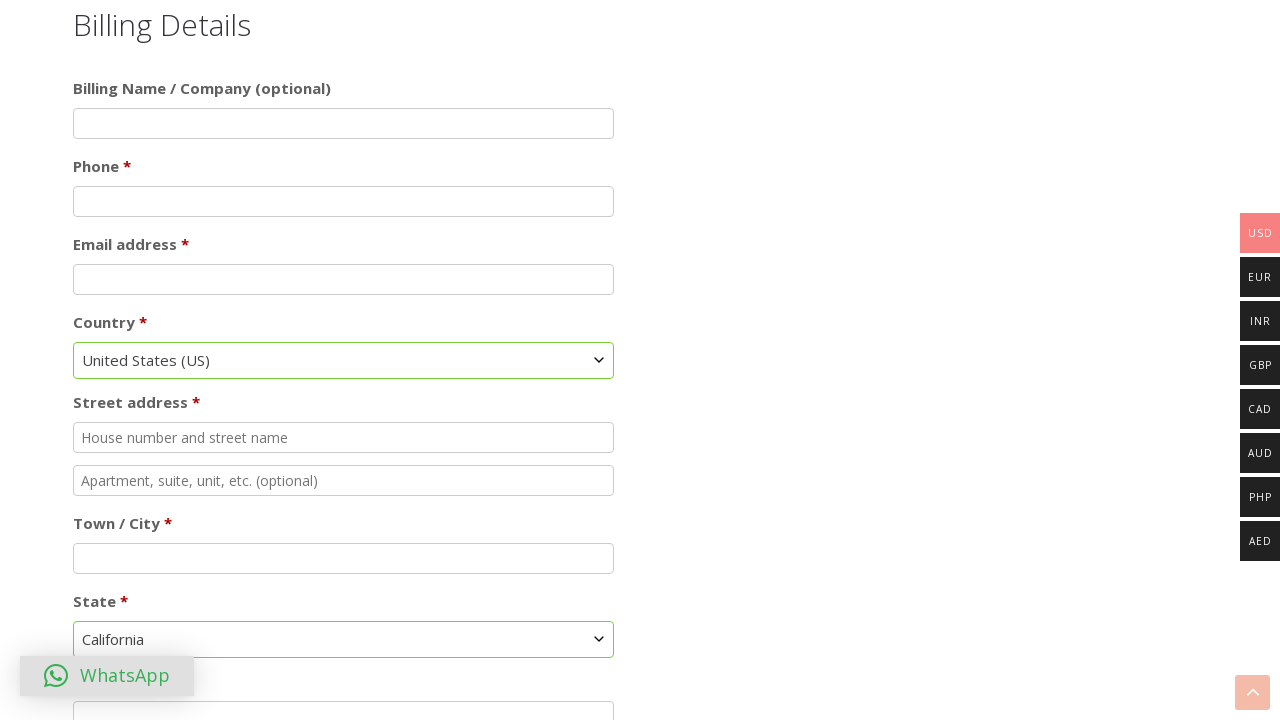